Navigates to an OpenCart demo site, clicks on a product link, and selects a checkbox option based on its label text

Starting URL: https://naveenautomationlabs.com/opencart/

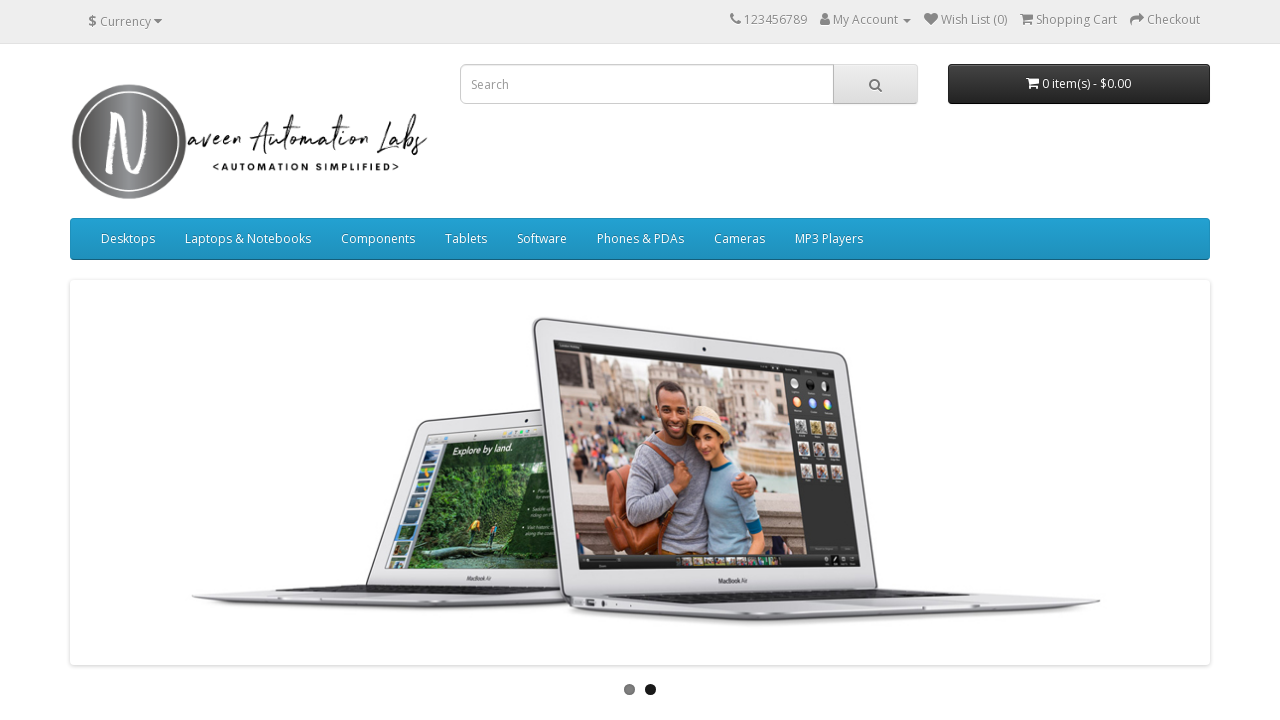

Clicked on Apple Cinema 30" product link at (742, 360) on a:text('Apple Cinema 30"')
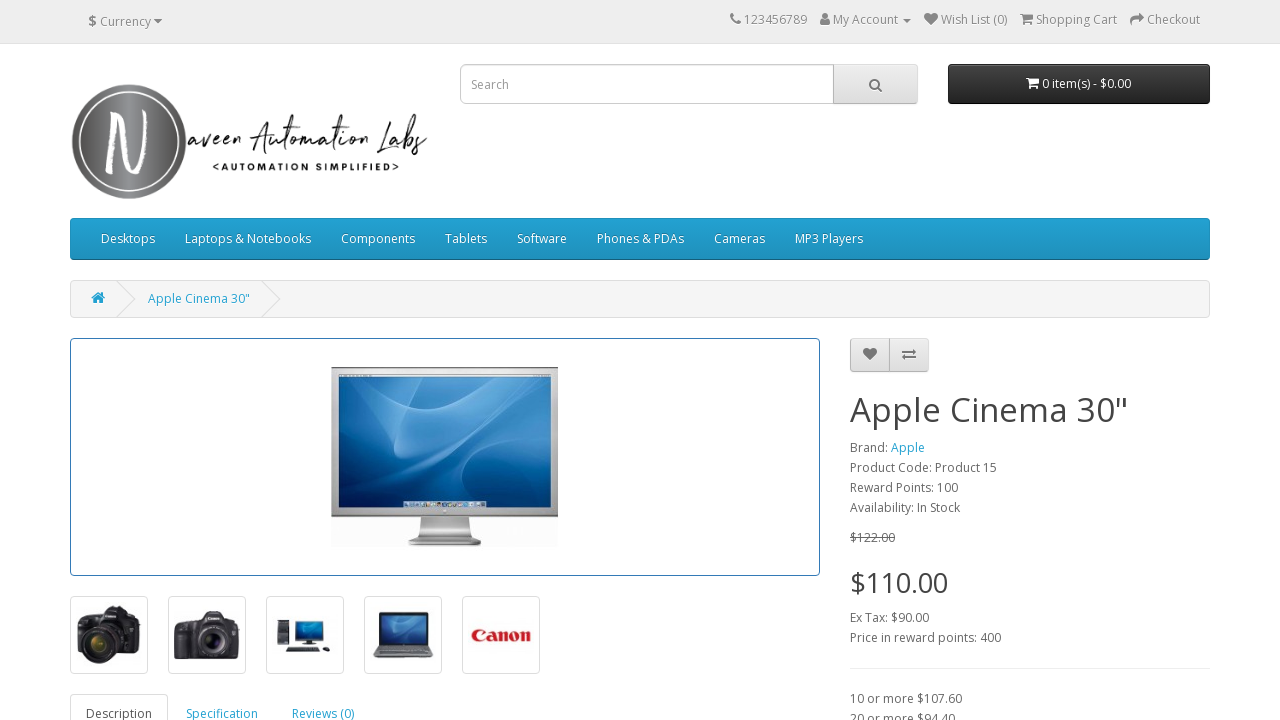

Product page loaded with checkbox options
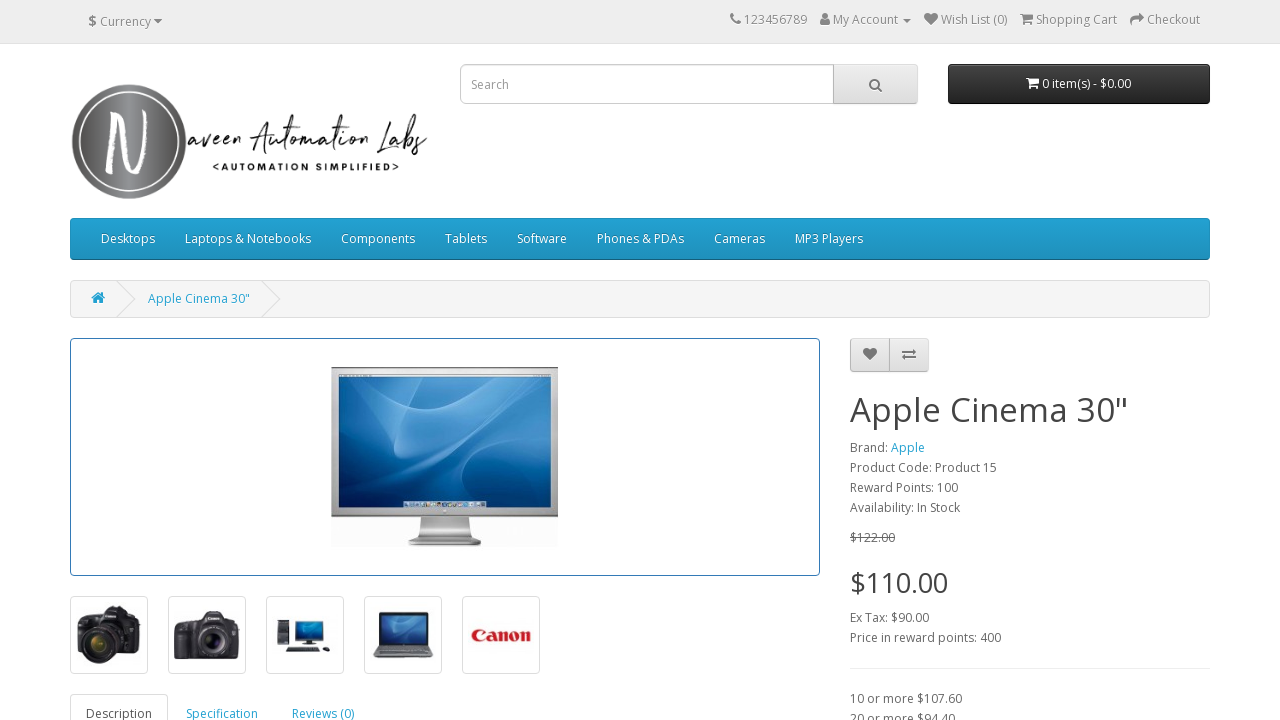

Located all checkbox options on product page
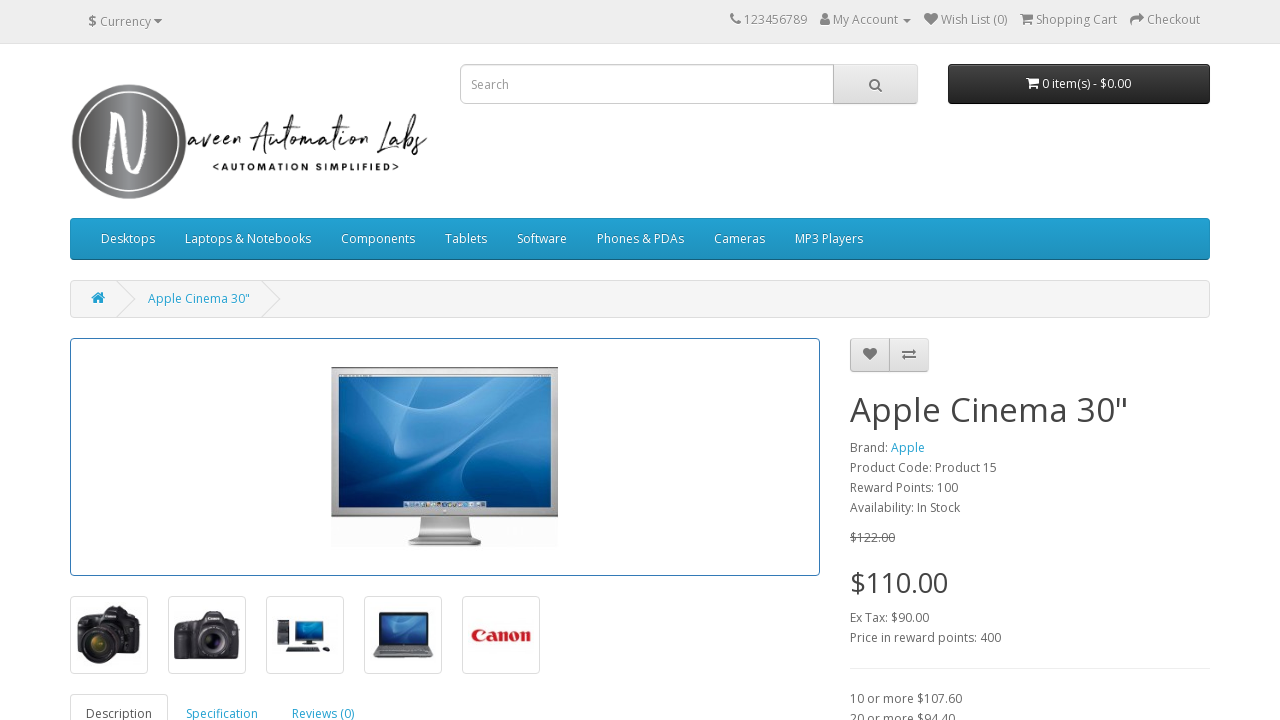

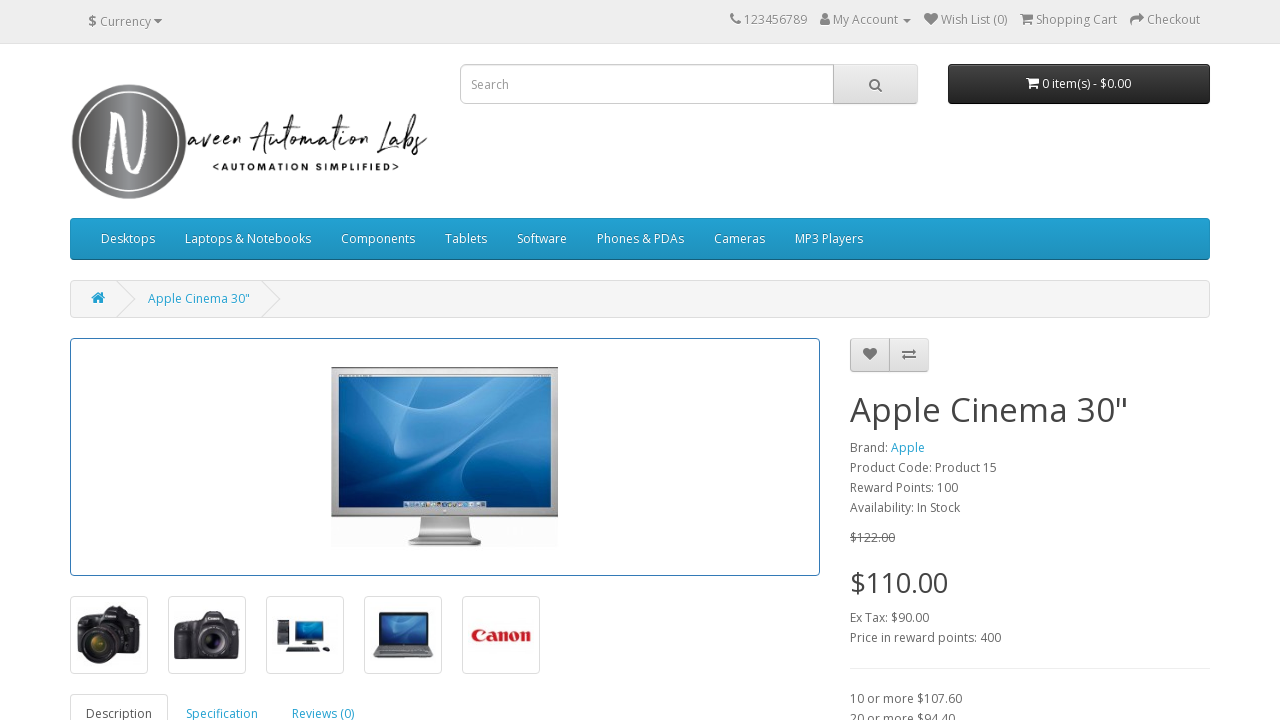